Tests getting attributes from elements by opening search and checking input attributes

Starting URL: https://webdriver.io

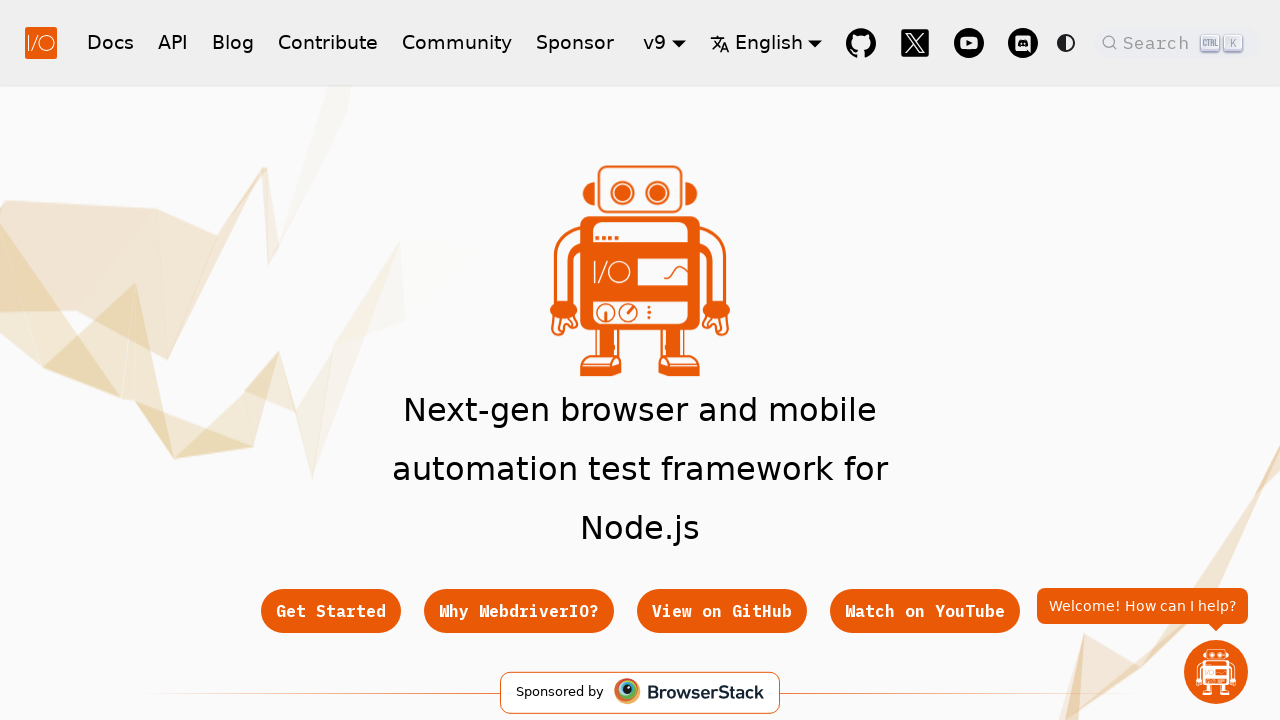

Clicked search button to open search modal at (1159, 42) on xpath=//span[@class='DocSearch-Button-Placeholder']
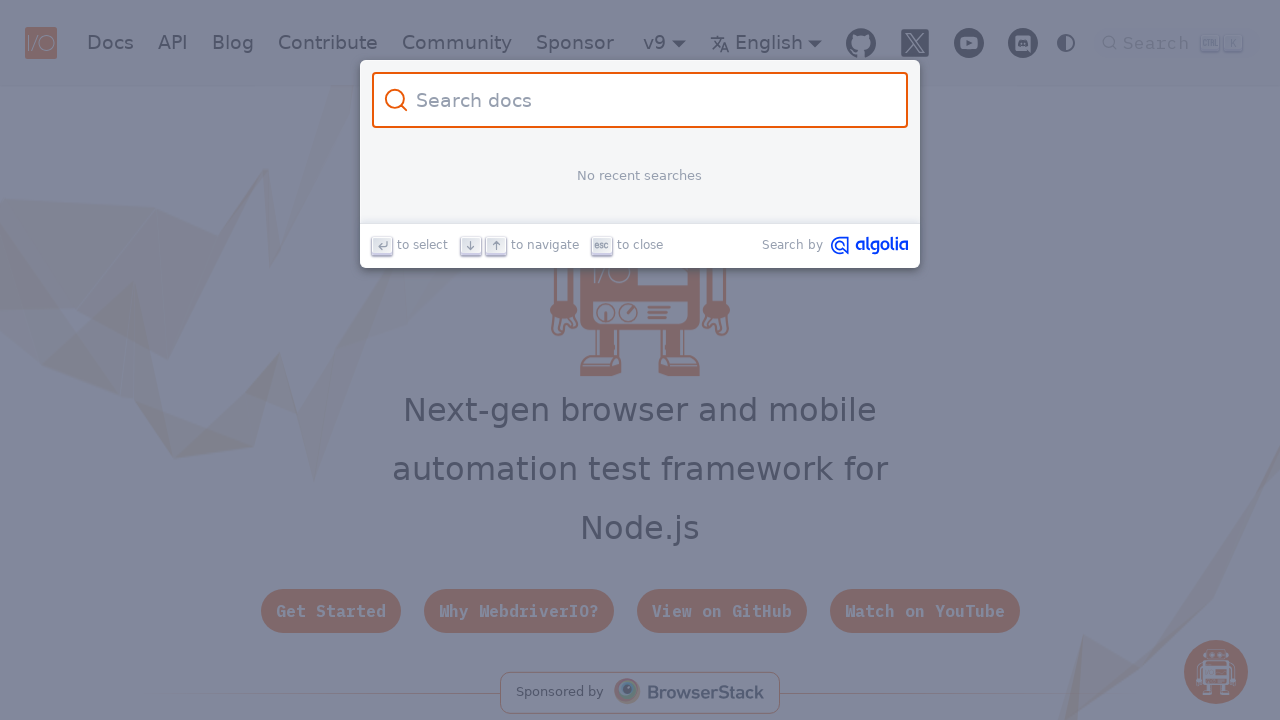

Search input field loaded
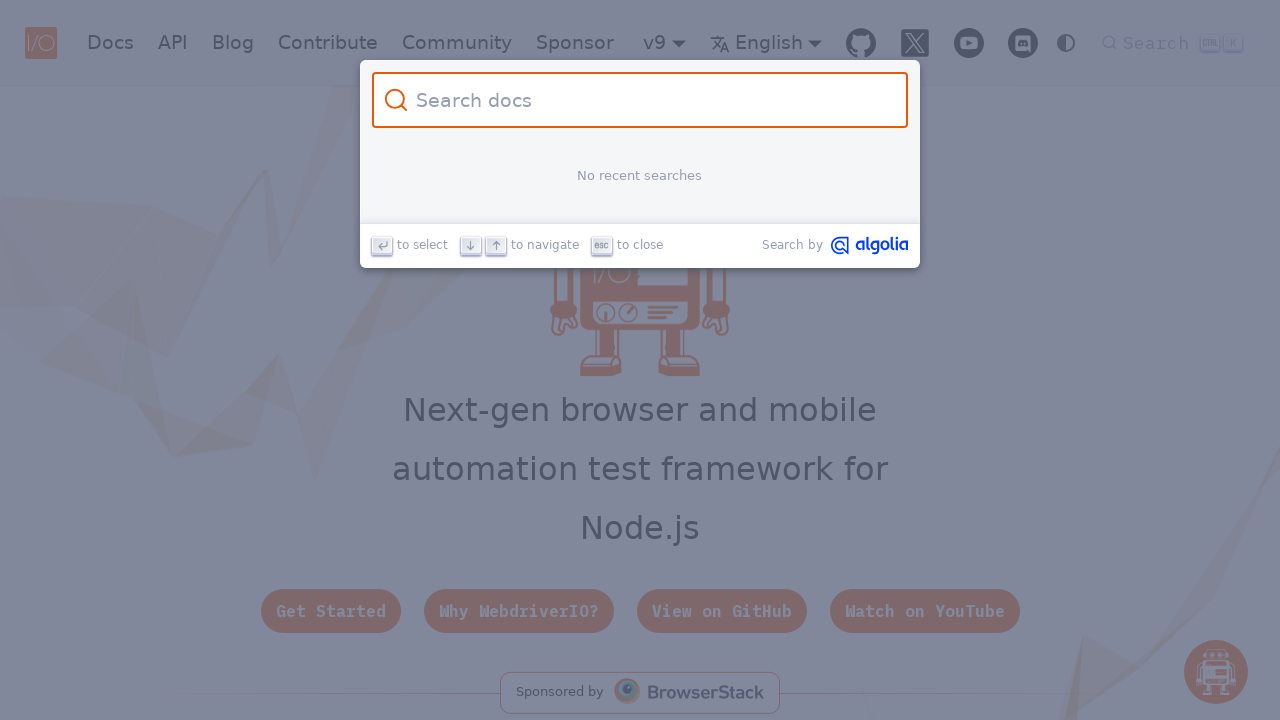

Retrieved title attribute from search input element
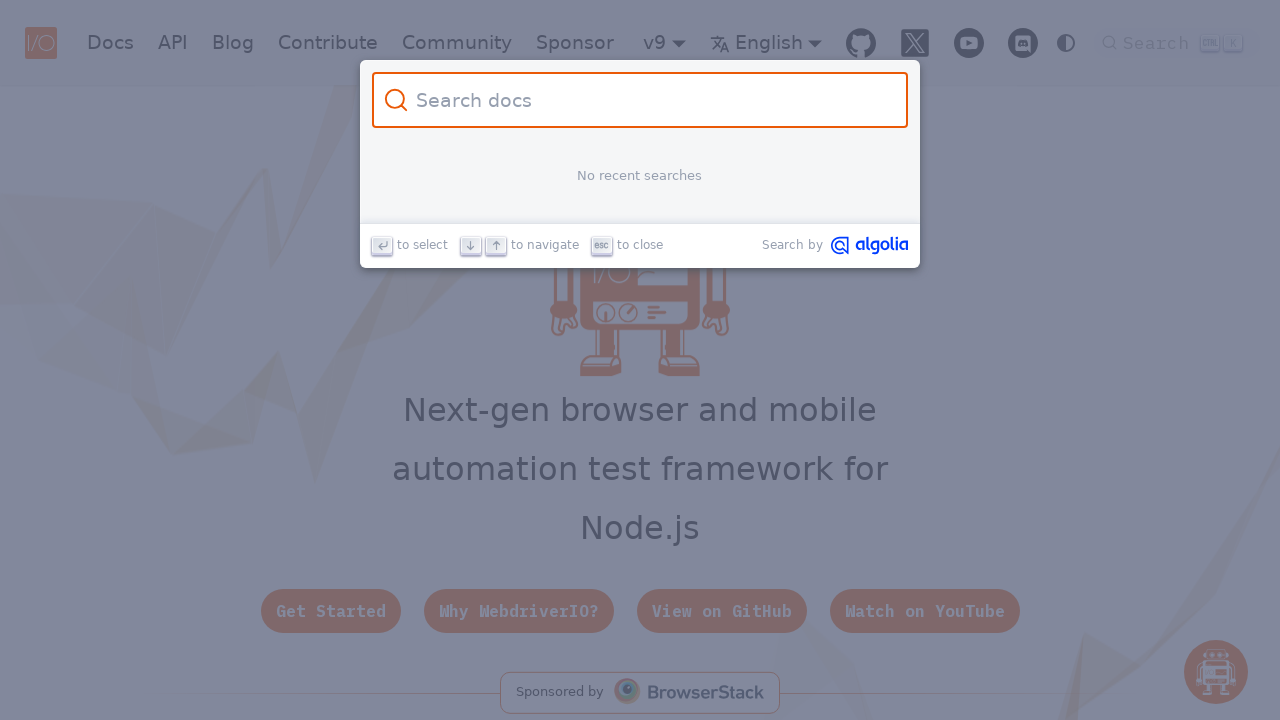

Filled search input with 'test123' on input#docsearch-input
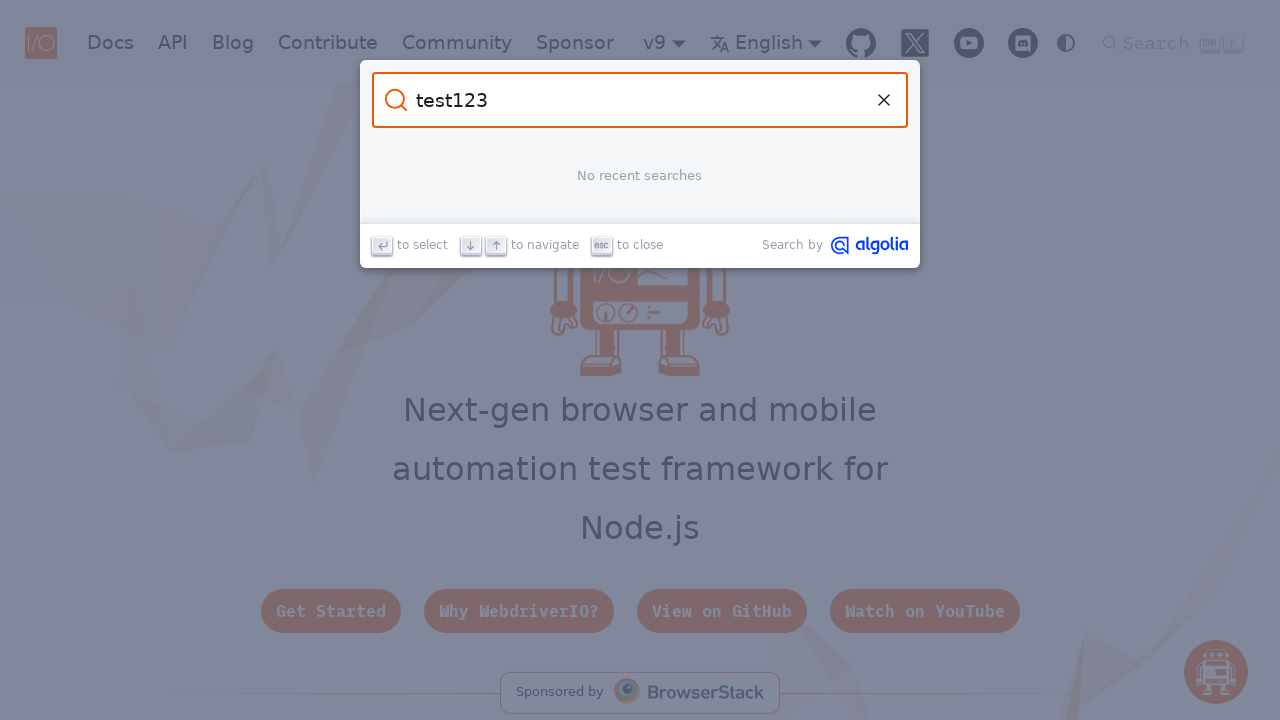

Retrieved input value from search field
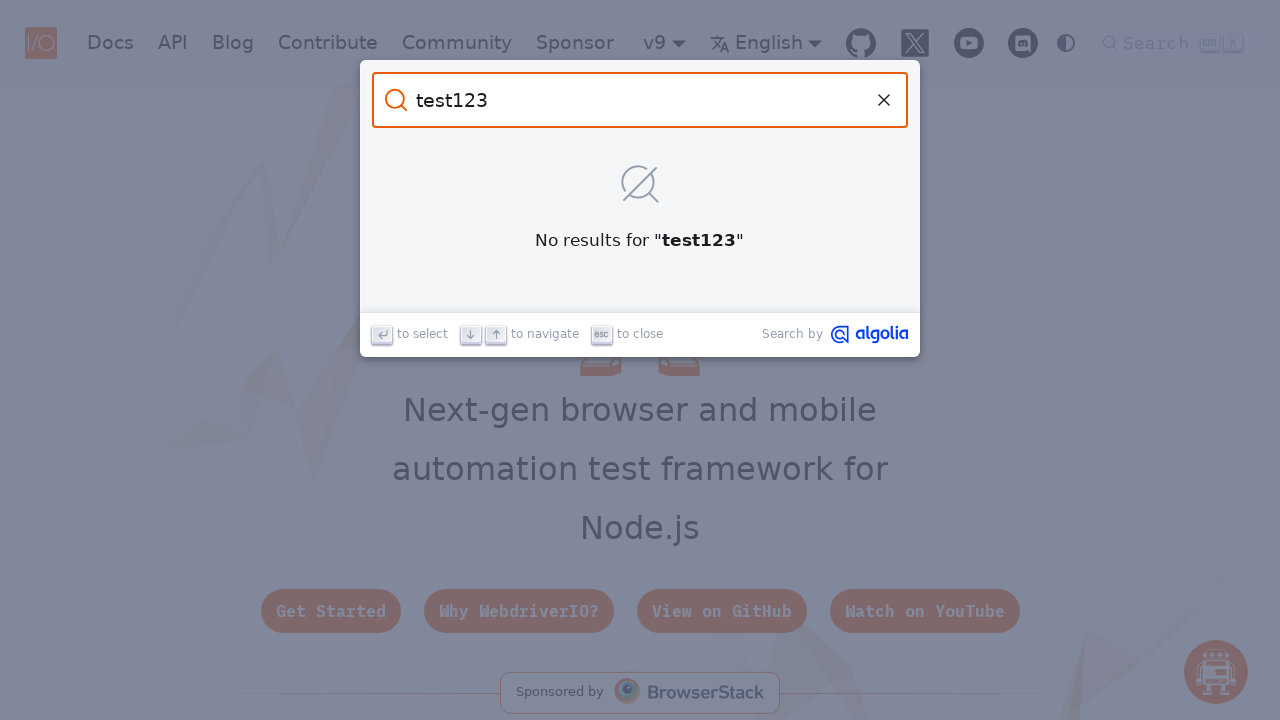

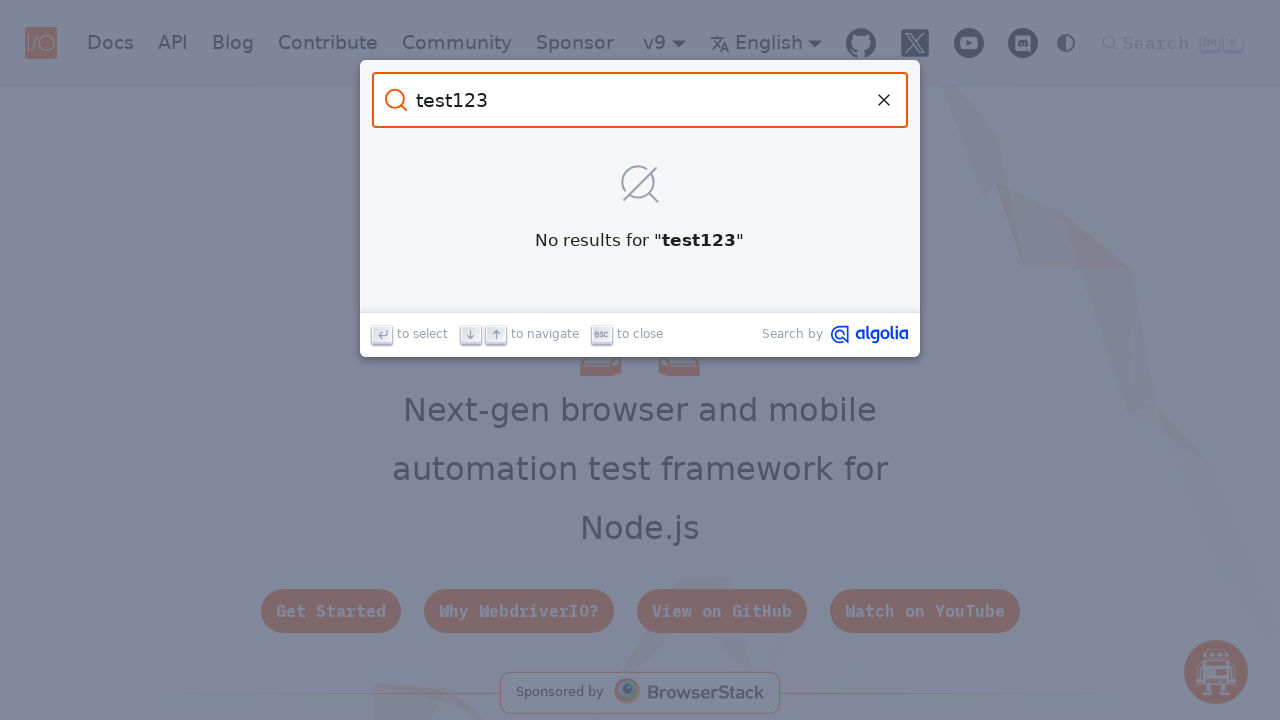